Tests dynamic controls functionality by clicking a button to enable a text input field, then typing text into it

Starting URL: https://training-support.net/webelements/dynamic-controls

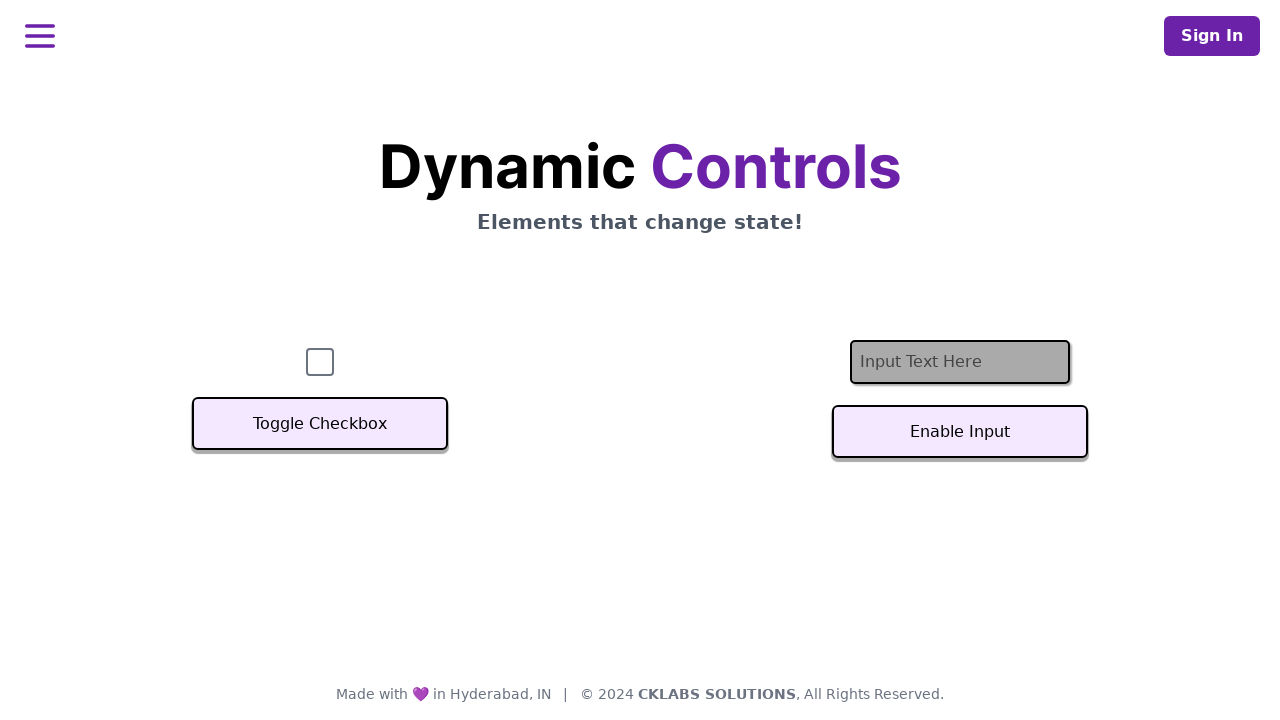

Clicked button to enable text input field at (960, 432) on #textInputButton
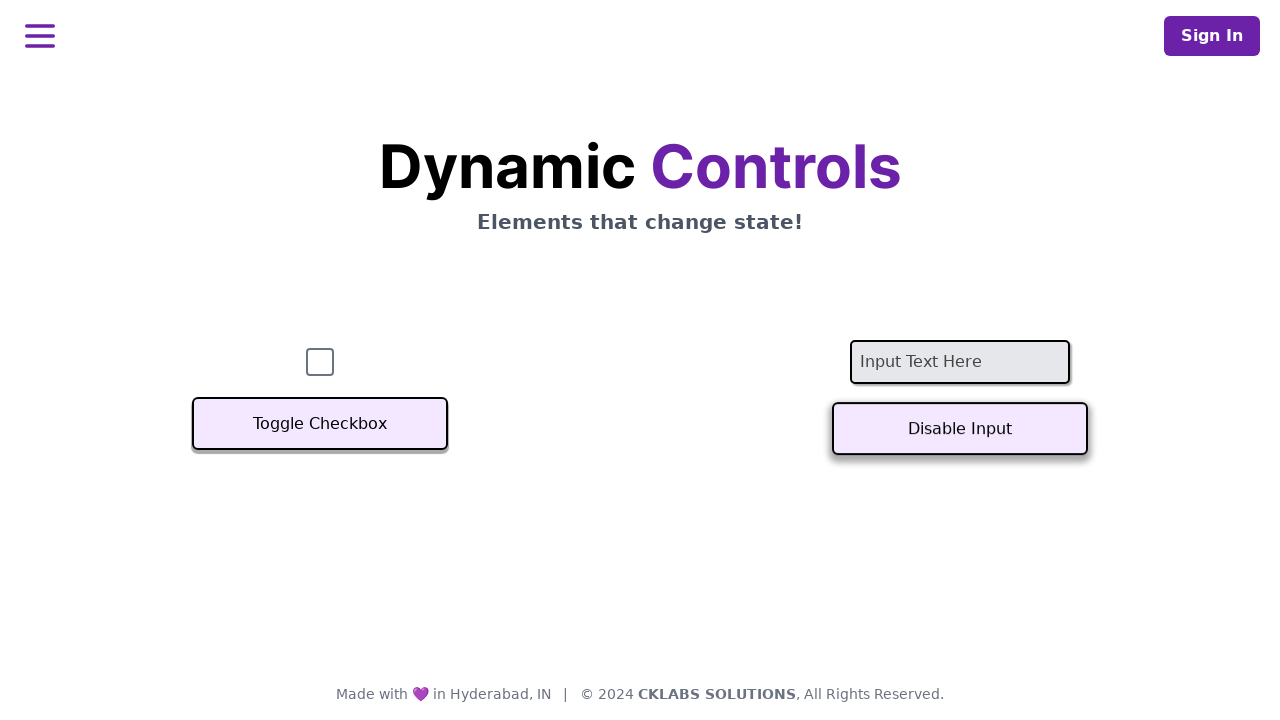

Text input field became enabled
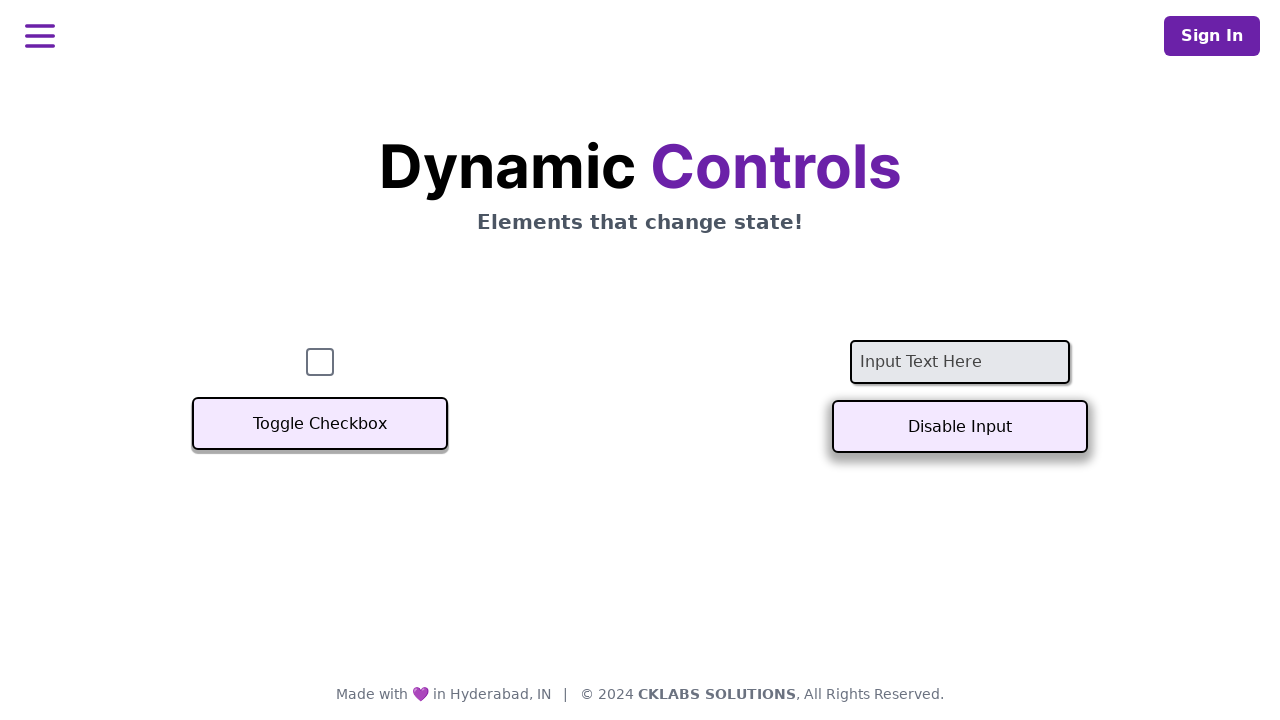

Typed 'Welcome' into the enabled text input field on #textInput
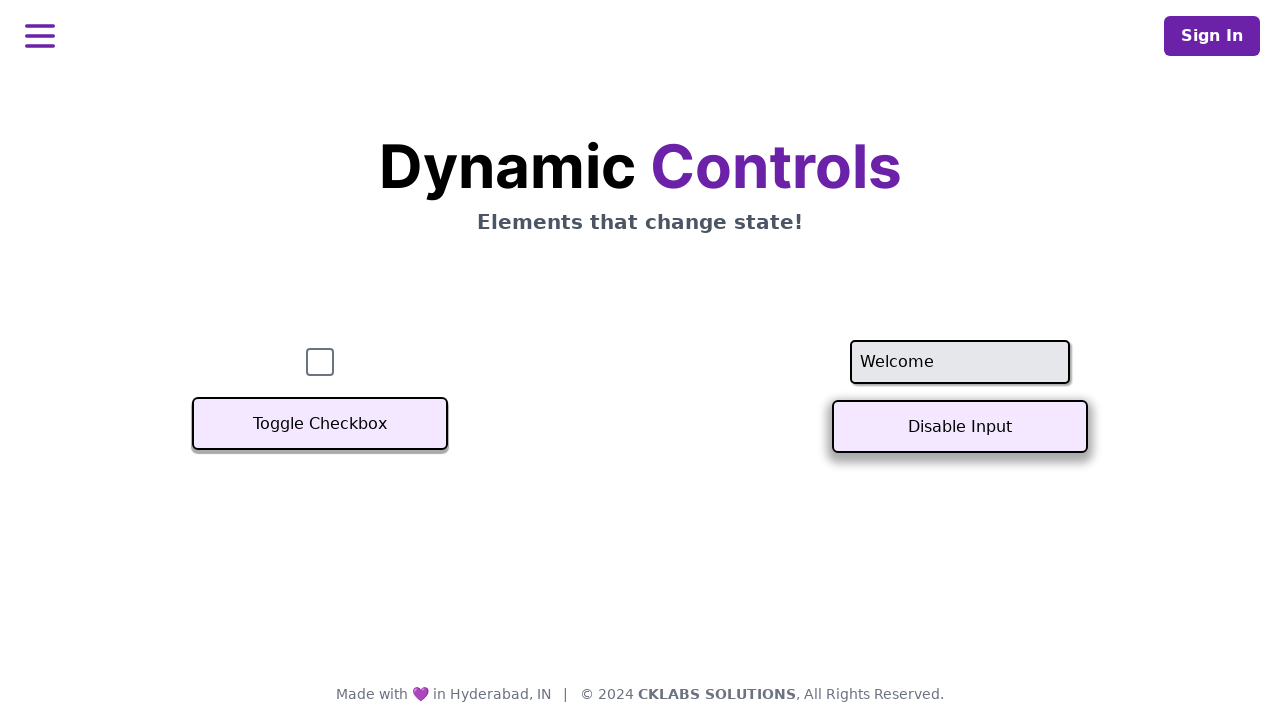

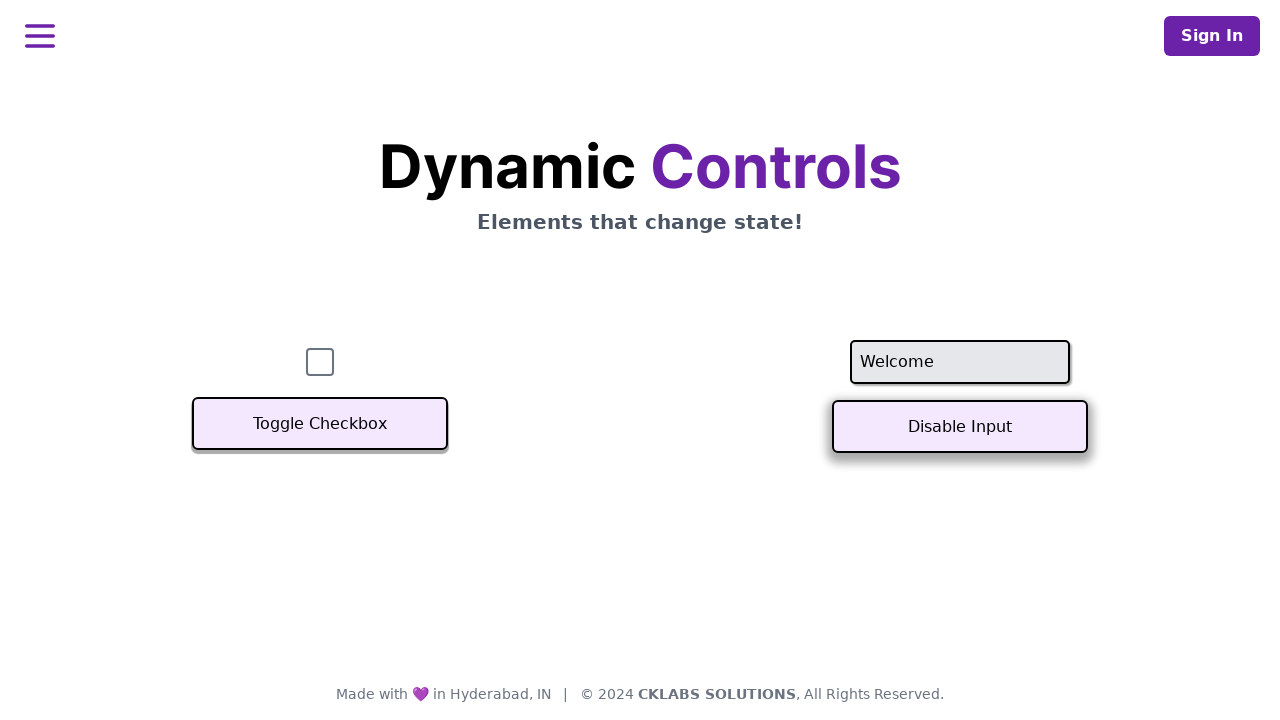